Tests an e-commerce grocery site by searching for products containing 'ca', verifying 4 products are displayed, adding items to cart, and checking the brand logo text

Starting URL: https://rahulshettyacademy.com/seleniumPractise/#/

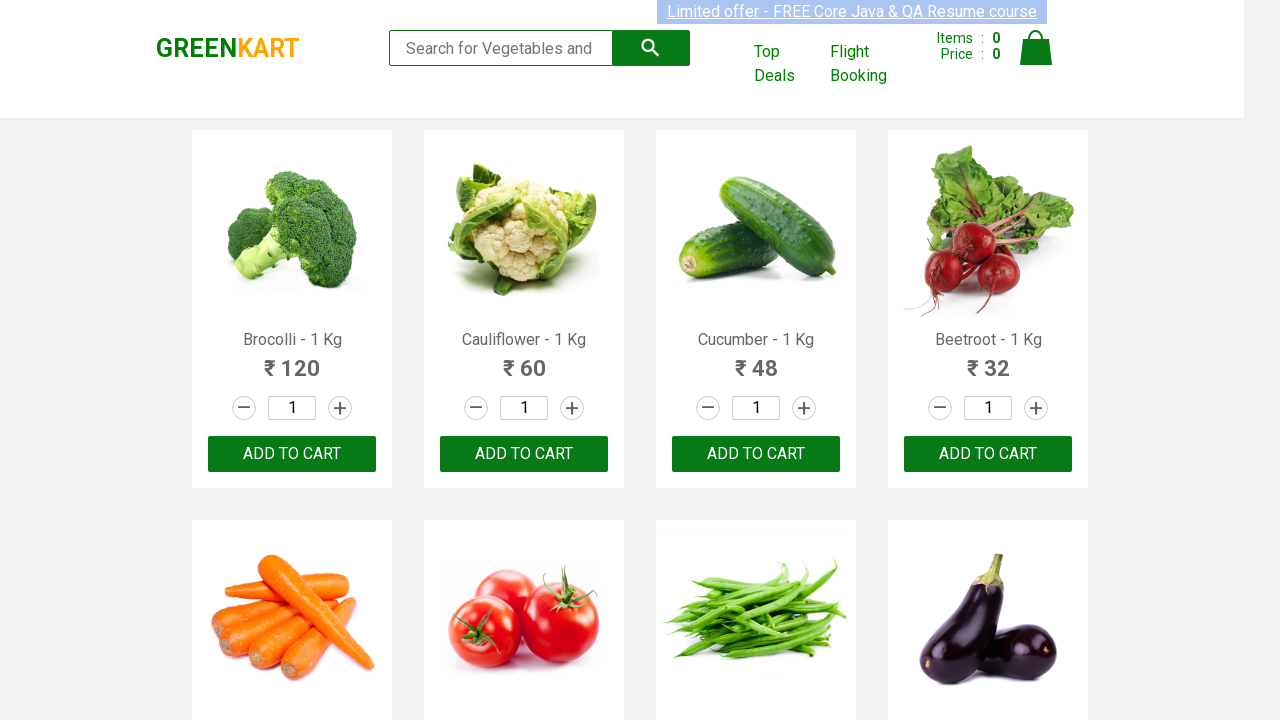

Filled search box with 'ca' on .search-keyword
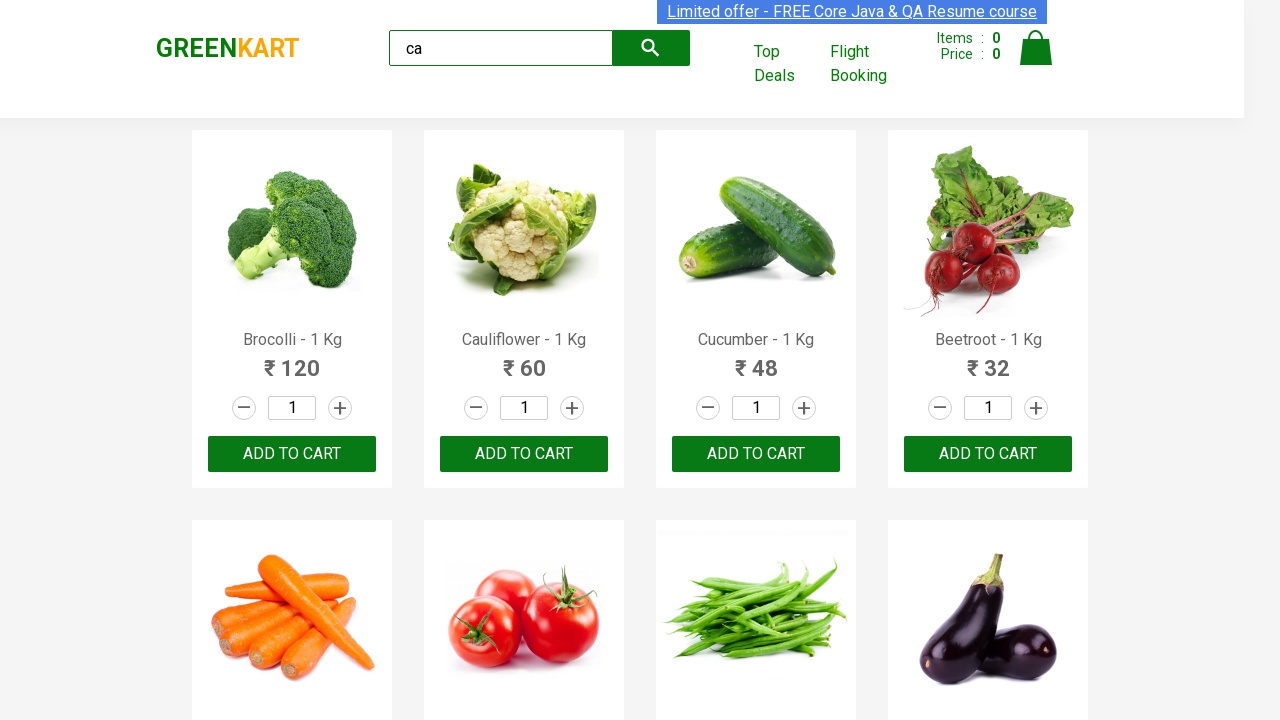

Waited 2 seconds for products to load
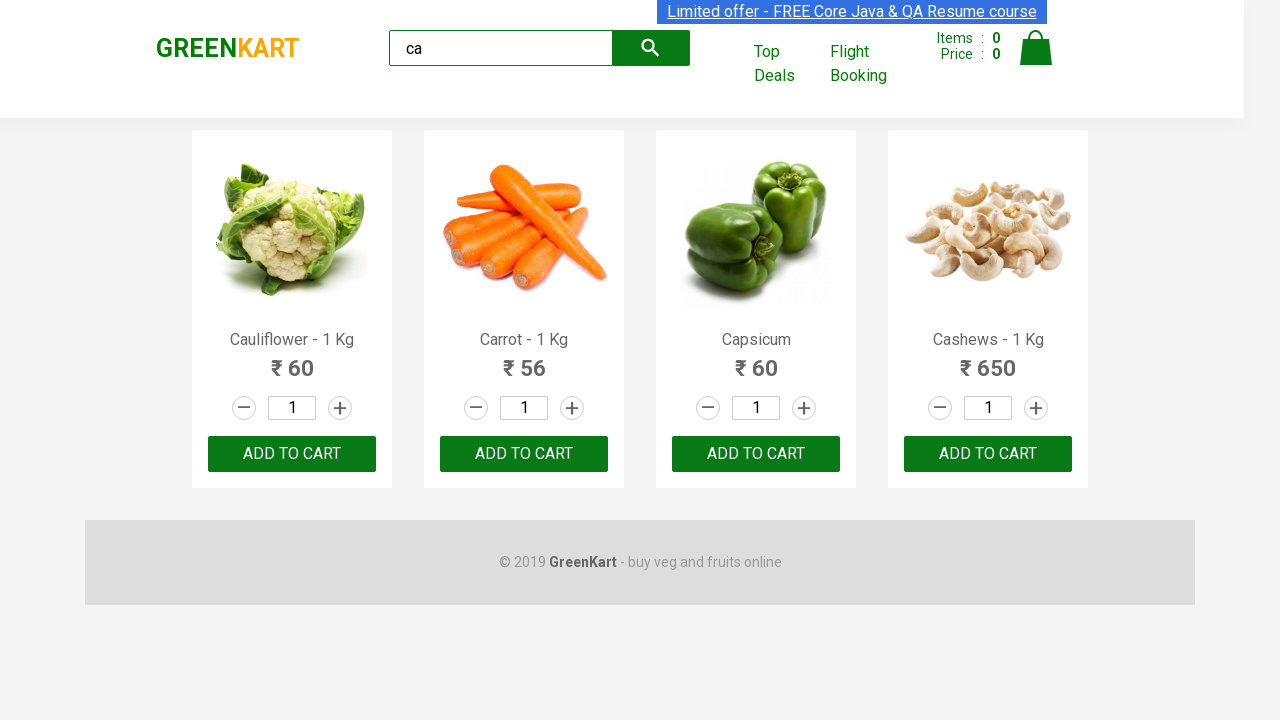

Product elements became visible
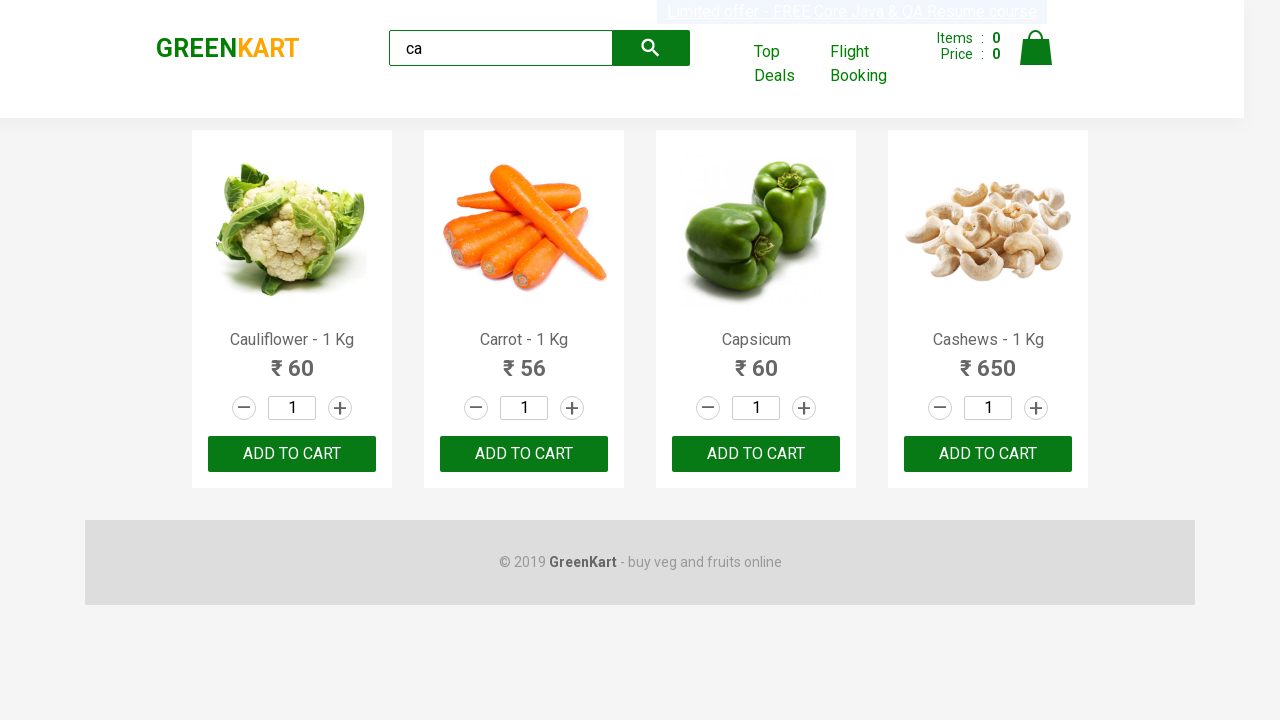

Verified that 4 products are displayed
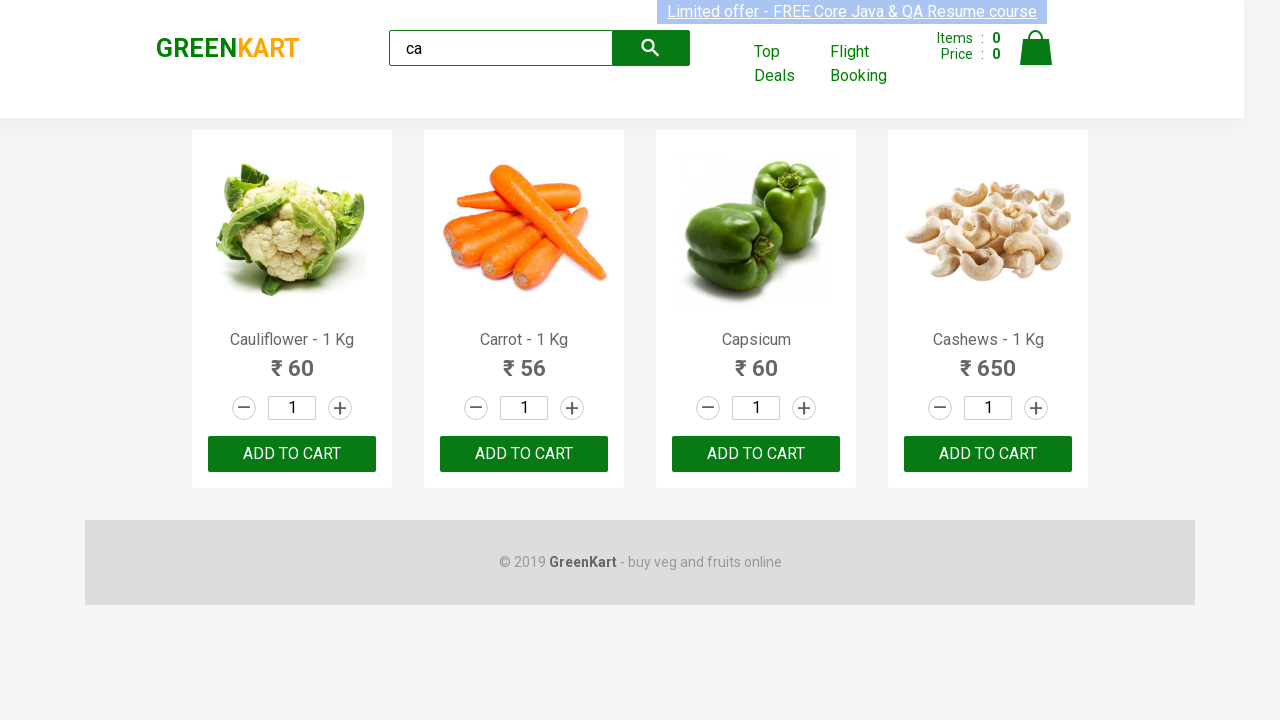

Clicked ADD TO CART button on third product at (756, 454) on .products .product >> nth=2 >> button:has-text('ADD TO CART')
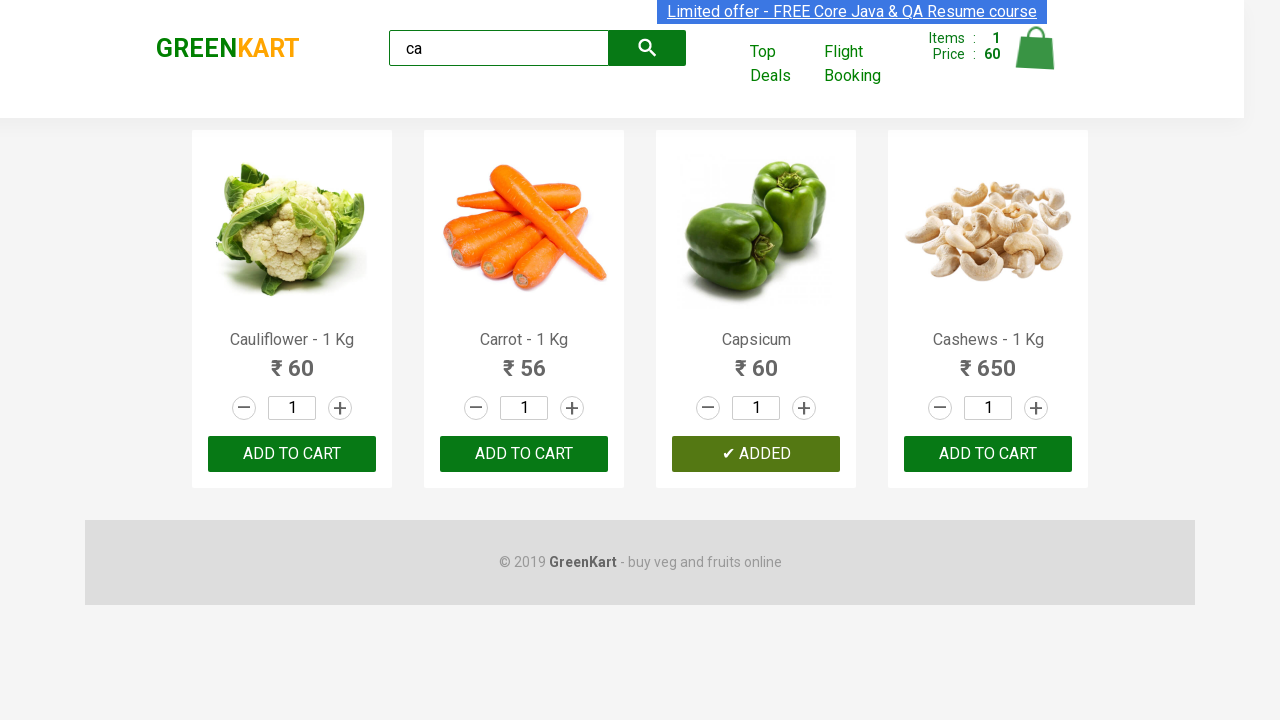

Found and clicked ADD TO CART for Cashews product at (988, 454) on .products .product >> nth=3 >> button
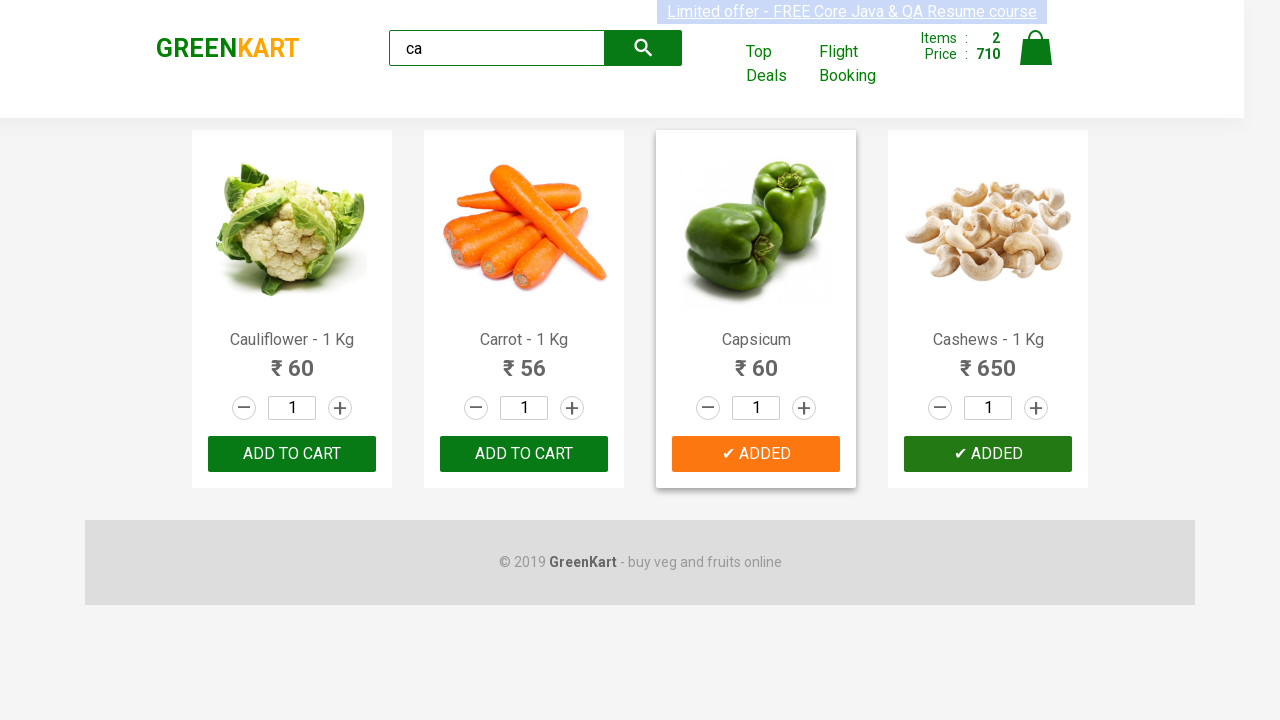

Verified brand logo text is 'GREENKART'
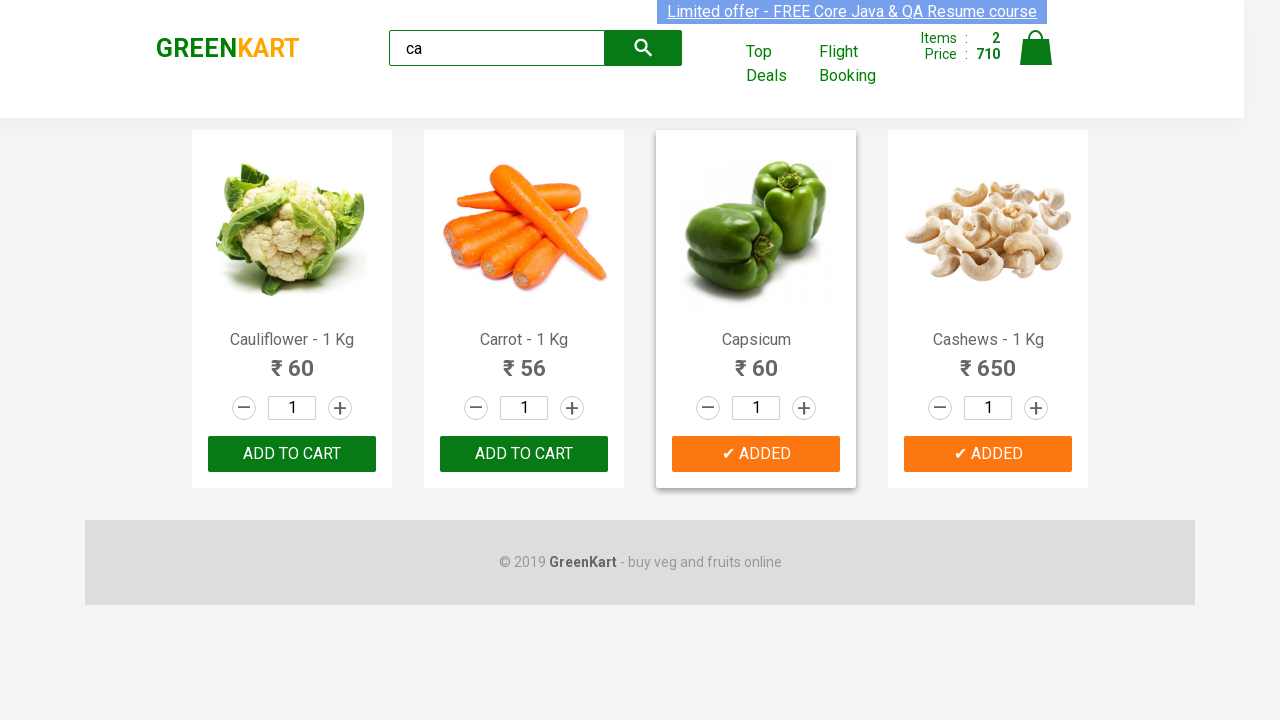

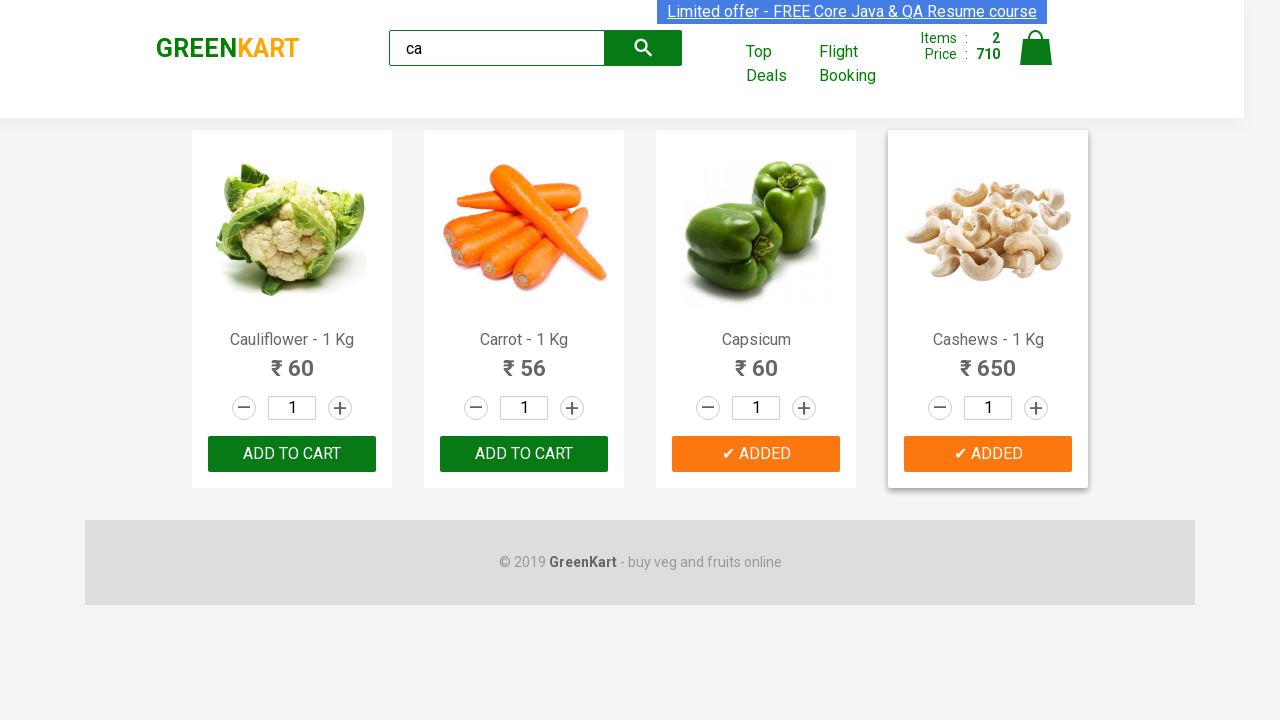